Tests form validation error when name field is left empty

Starting URL: https://sauce-form.vercel.app/

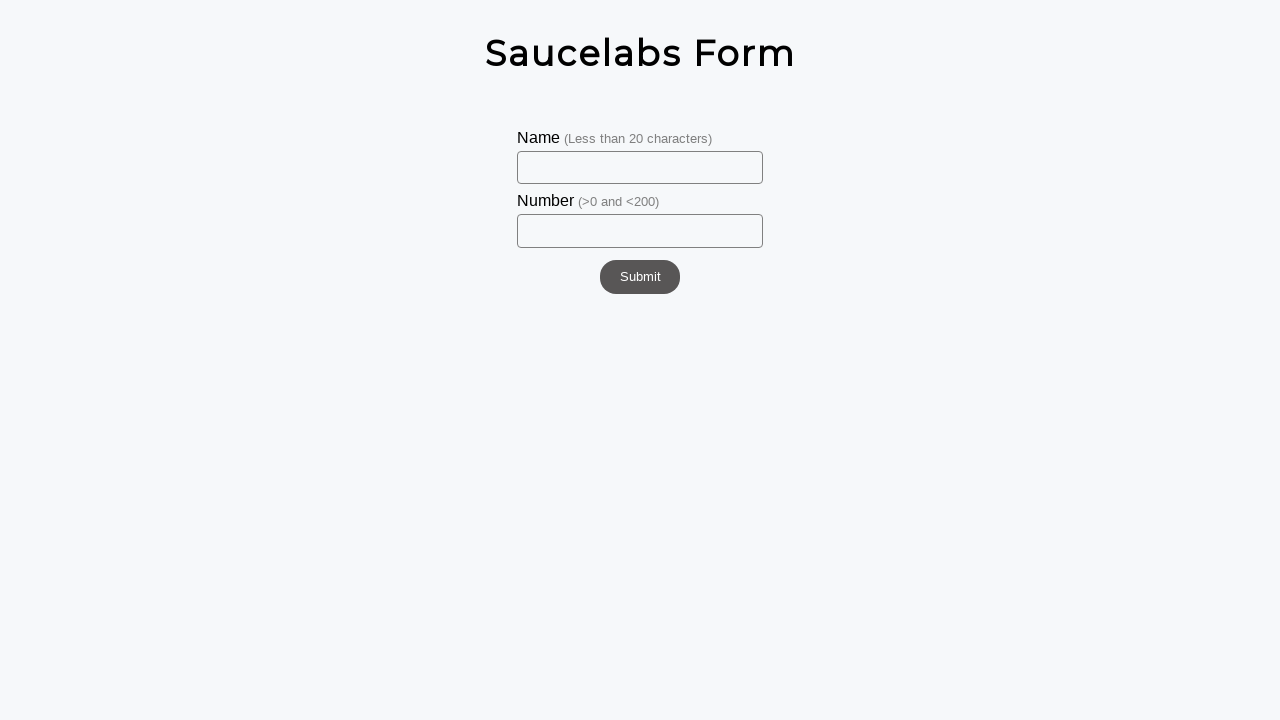

Navigated to form page
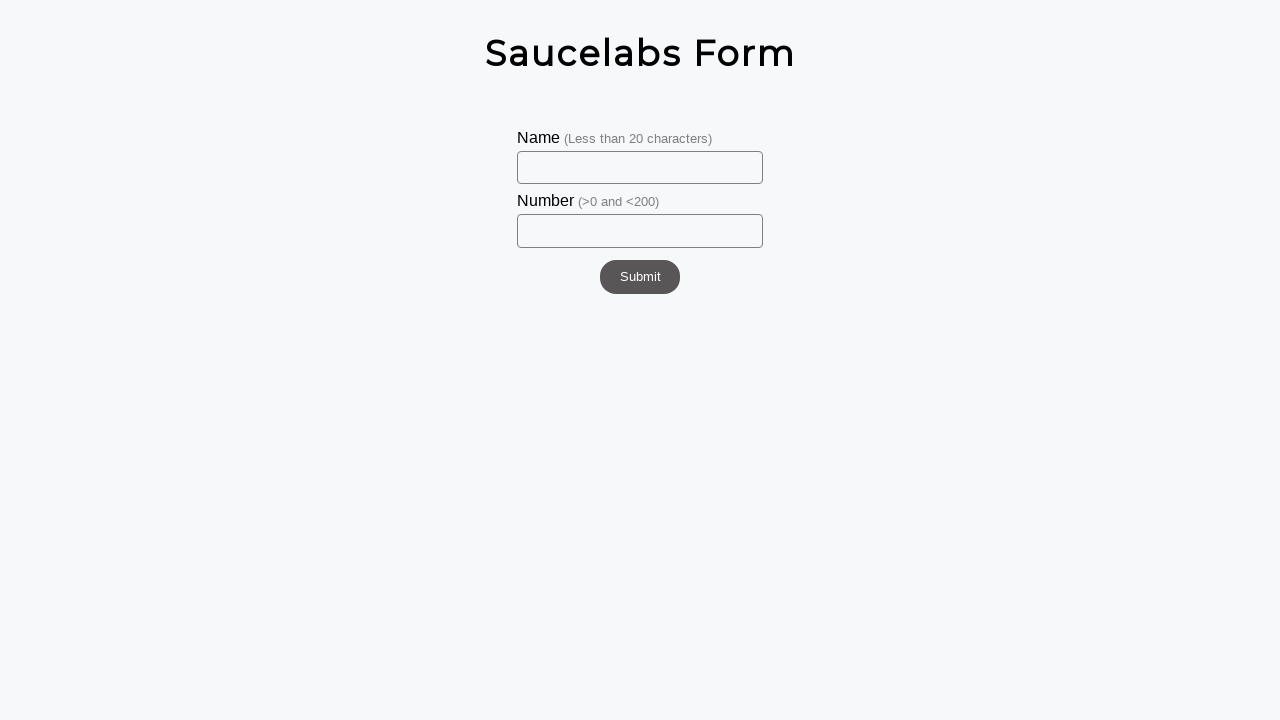

Left name field empty on #name
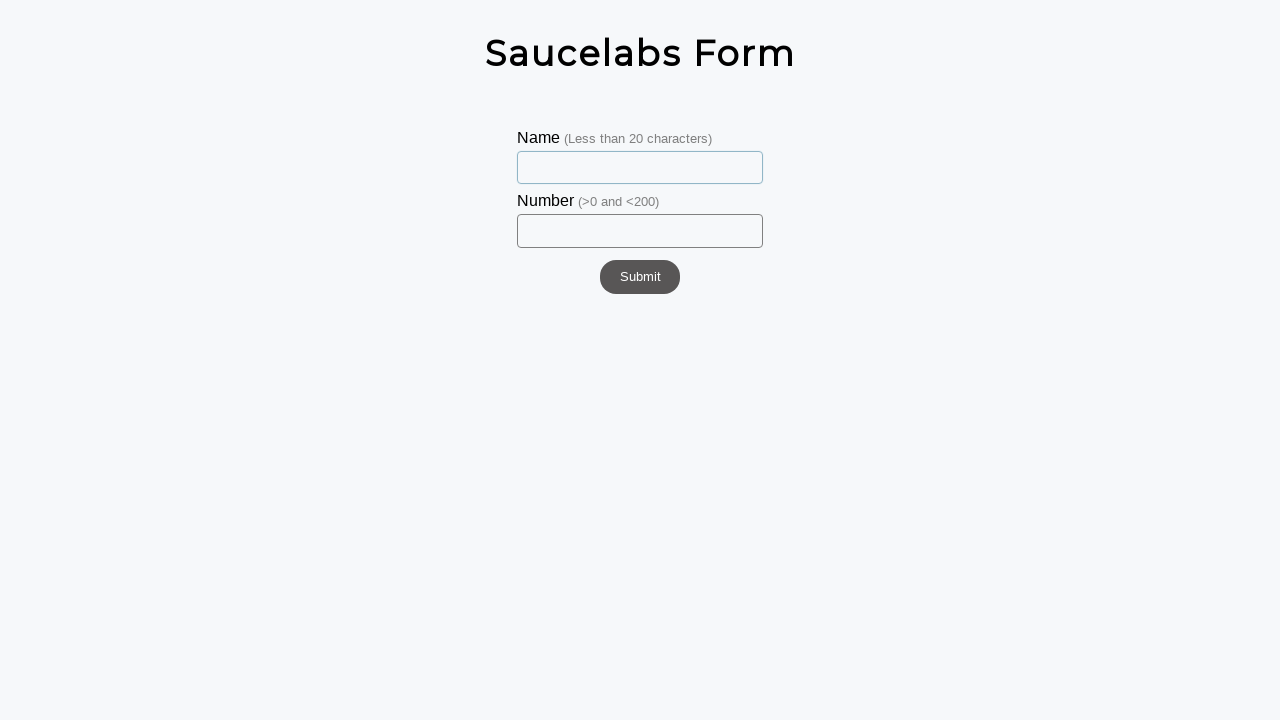

Filled number field with '1' on #number
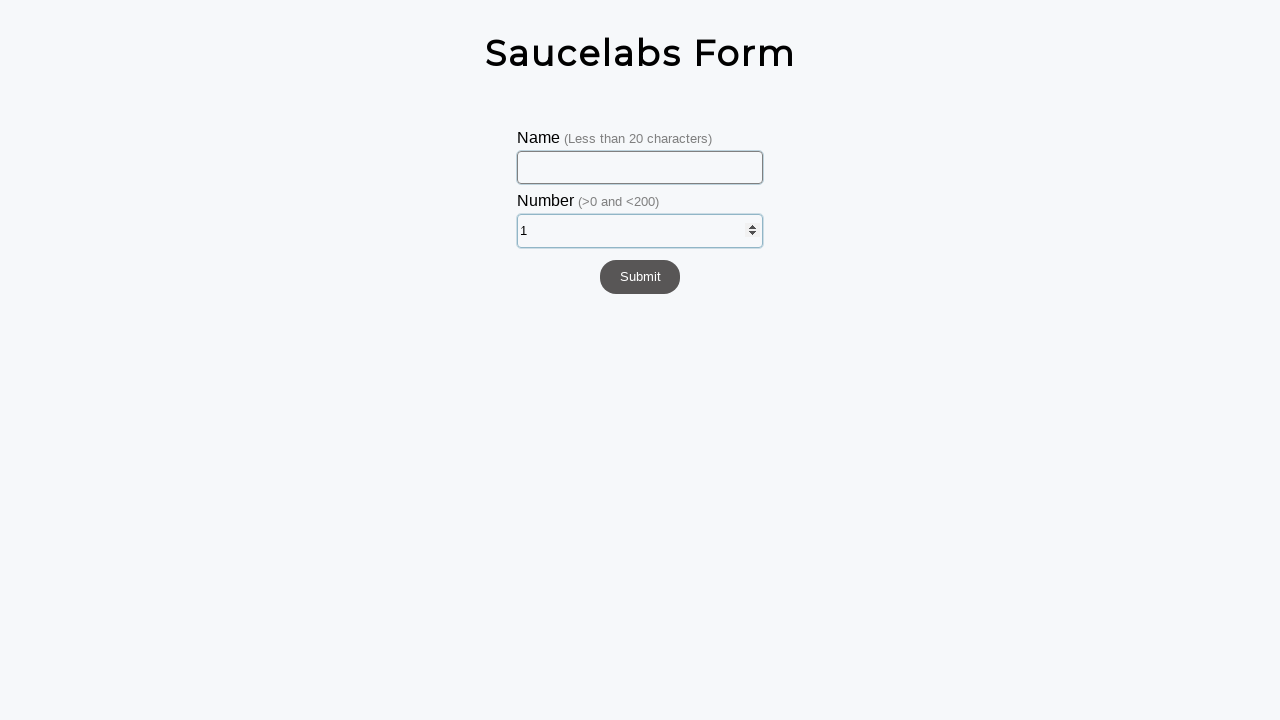

Clicked submit button at (640, 277) on #submit
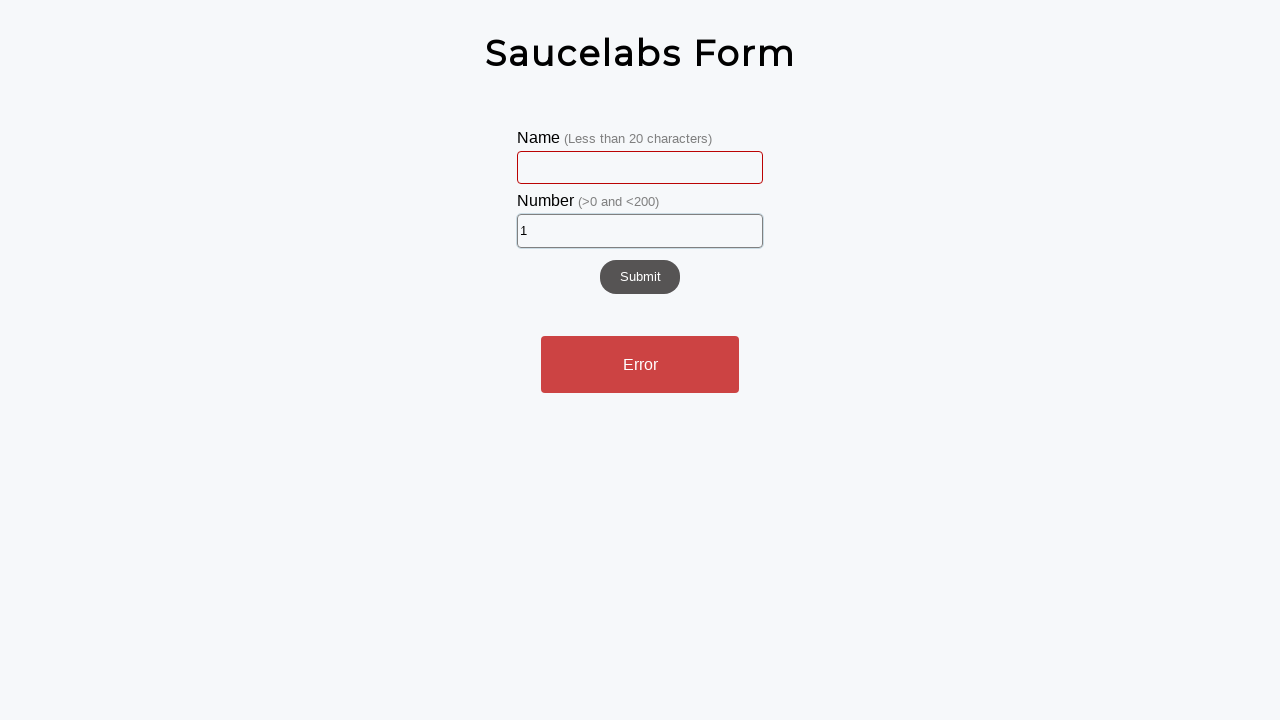

Form validation error alert appeared
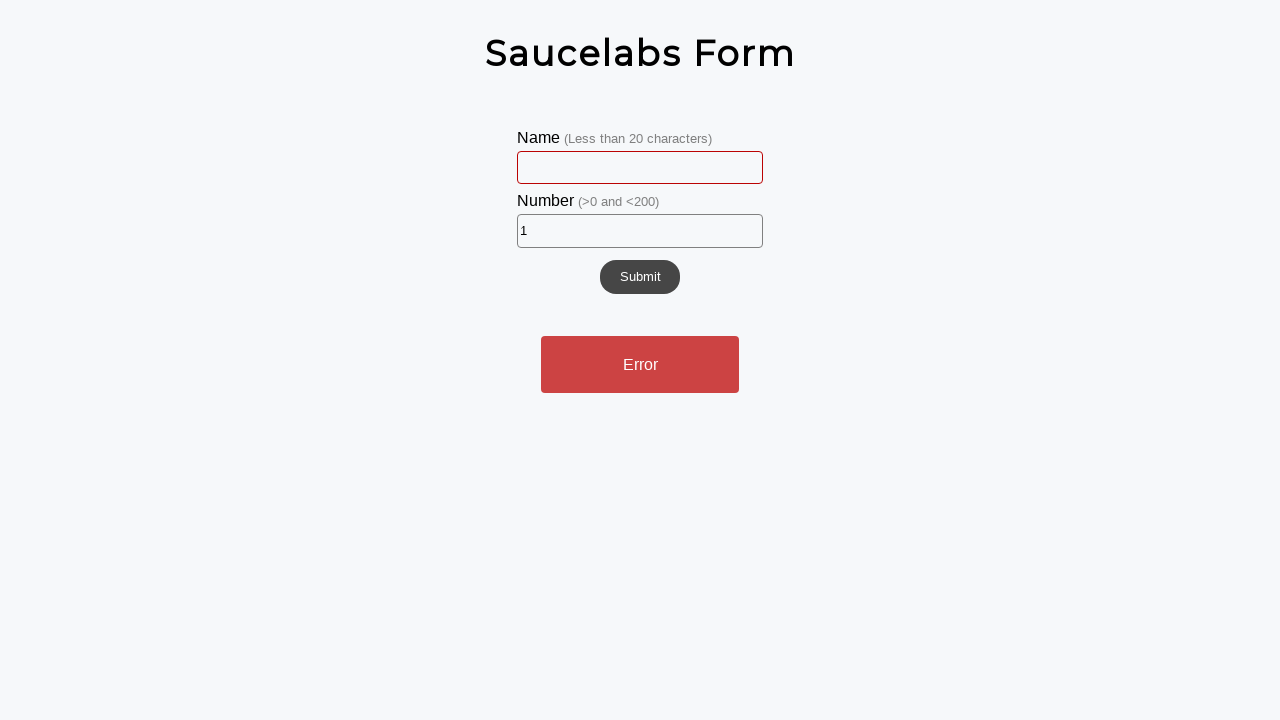

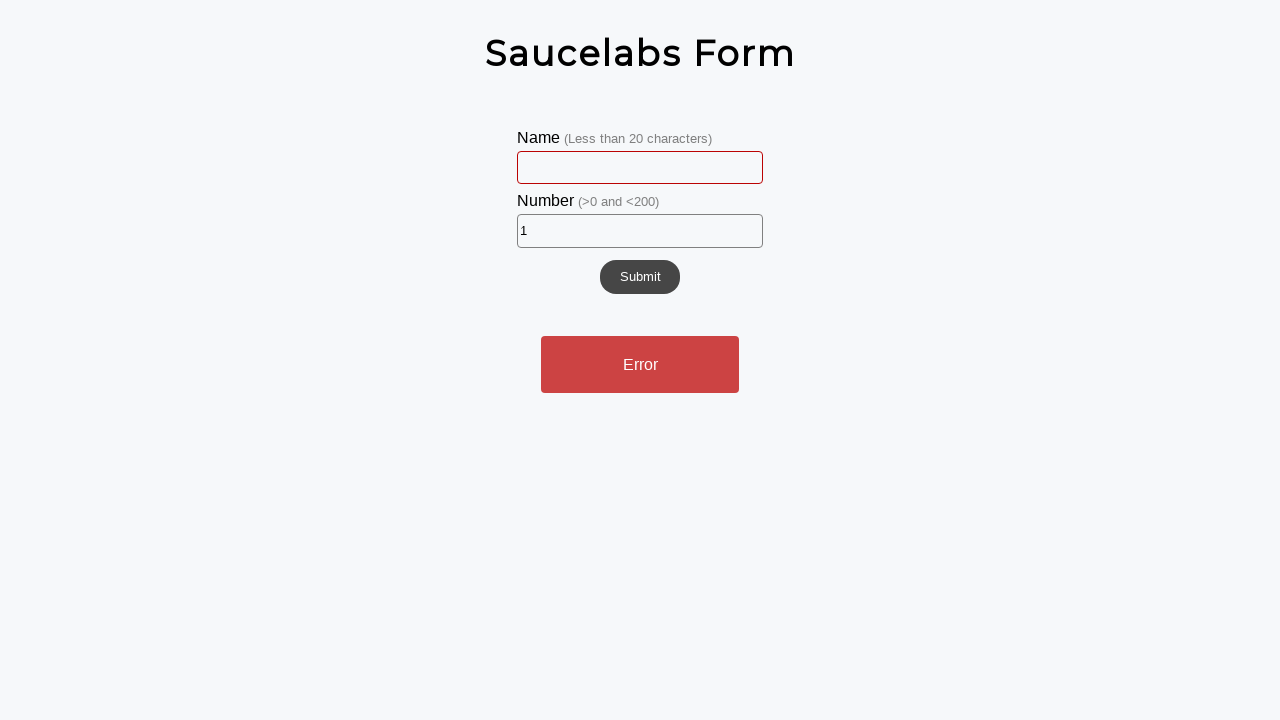